Tests that a 7-character string containing valid characters (letters, numbers, asterisks) is validated as a valid value

Starting URL: https://eviltester.github.io/TestingApp/apps/7charval/simple7charvalidation.htm

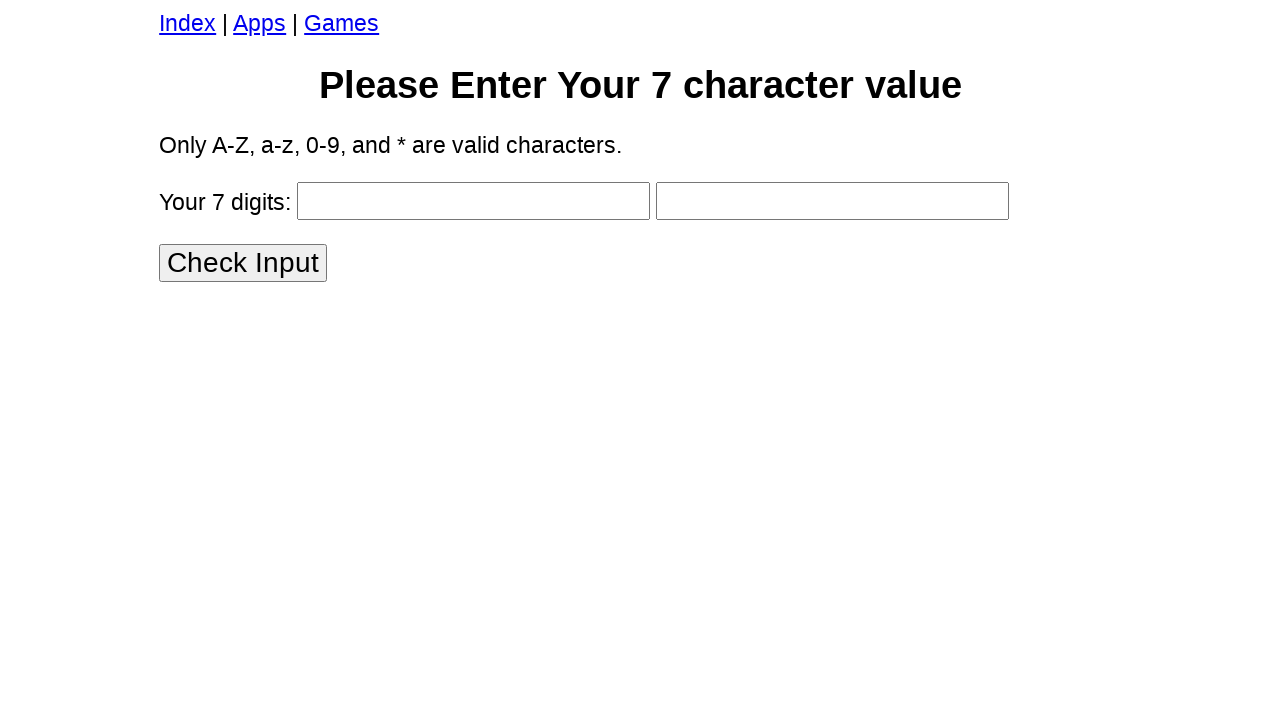

Filled characters input field with valid 7-character string 'Ab3*Xy9' on [name="characters"]
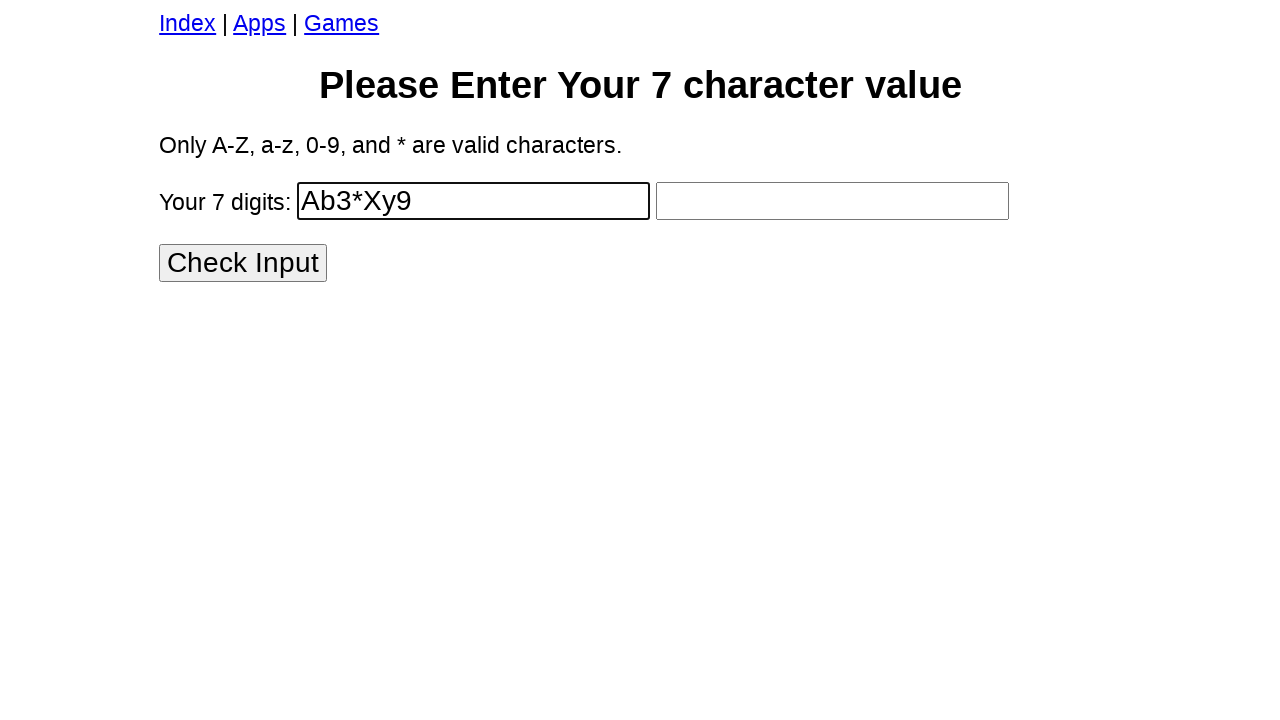

Clicked validate button at (243, 262) on [name="validate"]
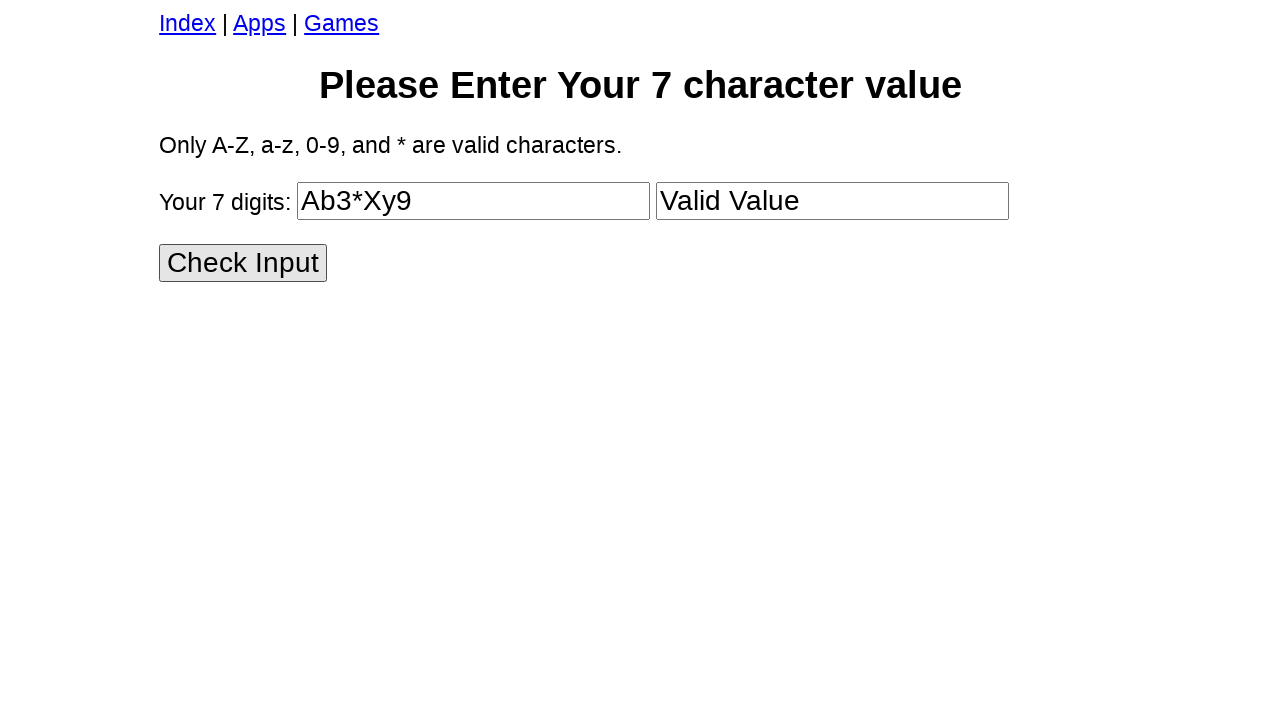

Located validation message input field
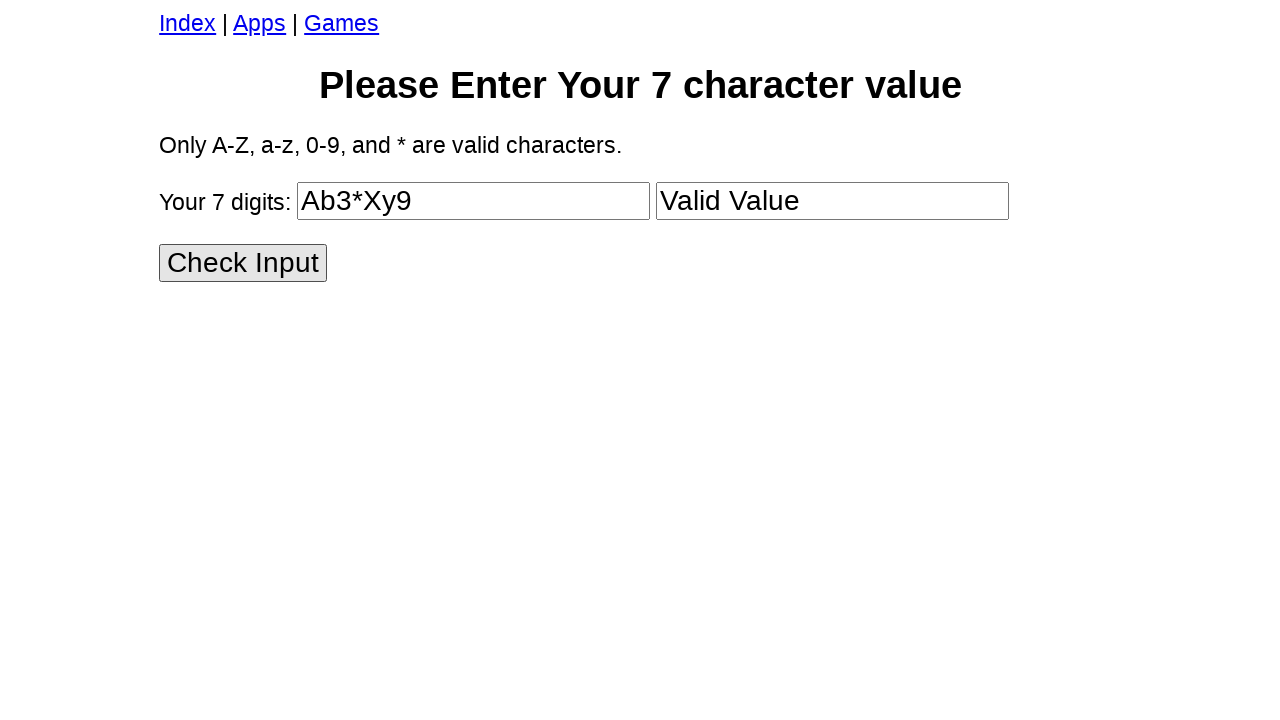

Asserted that validation message equals 'Valid Value'
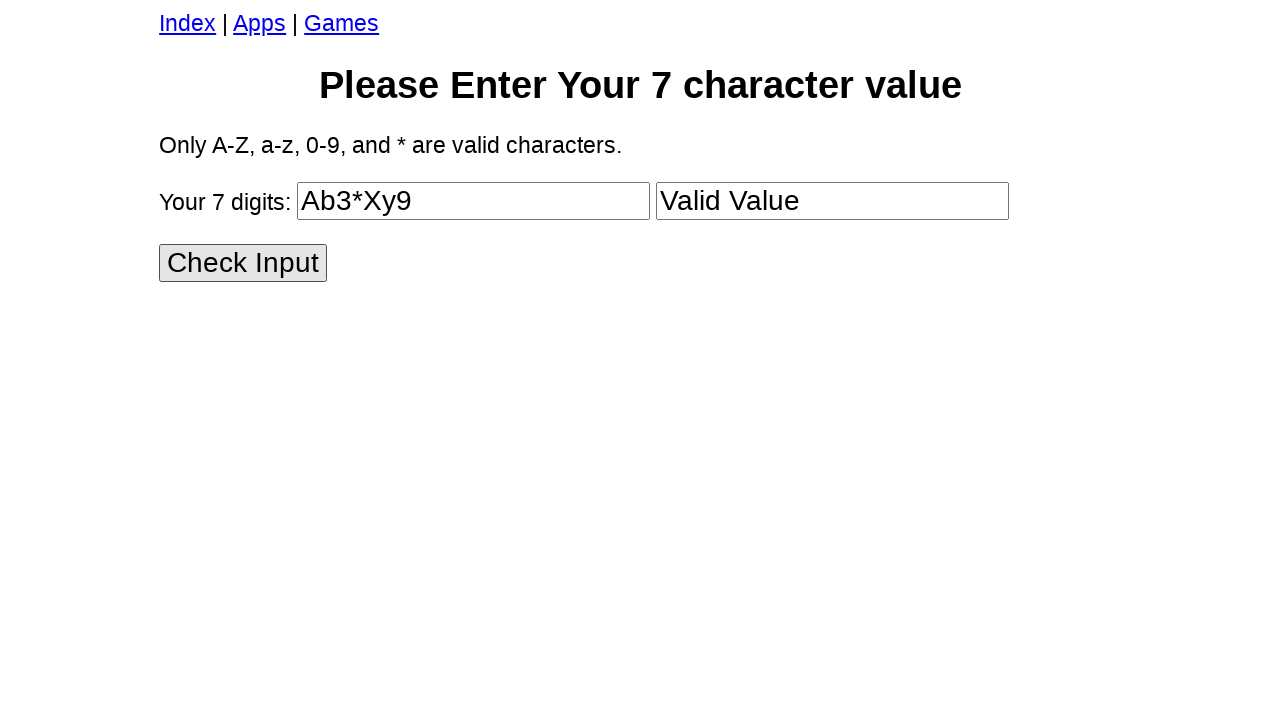

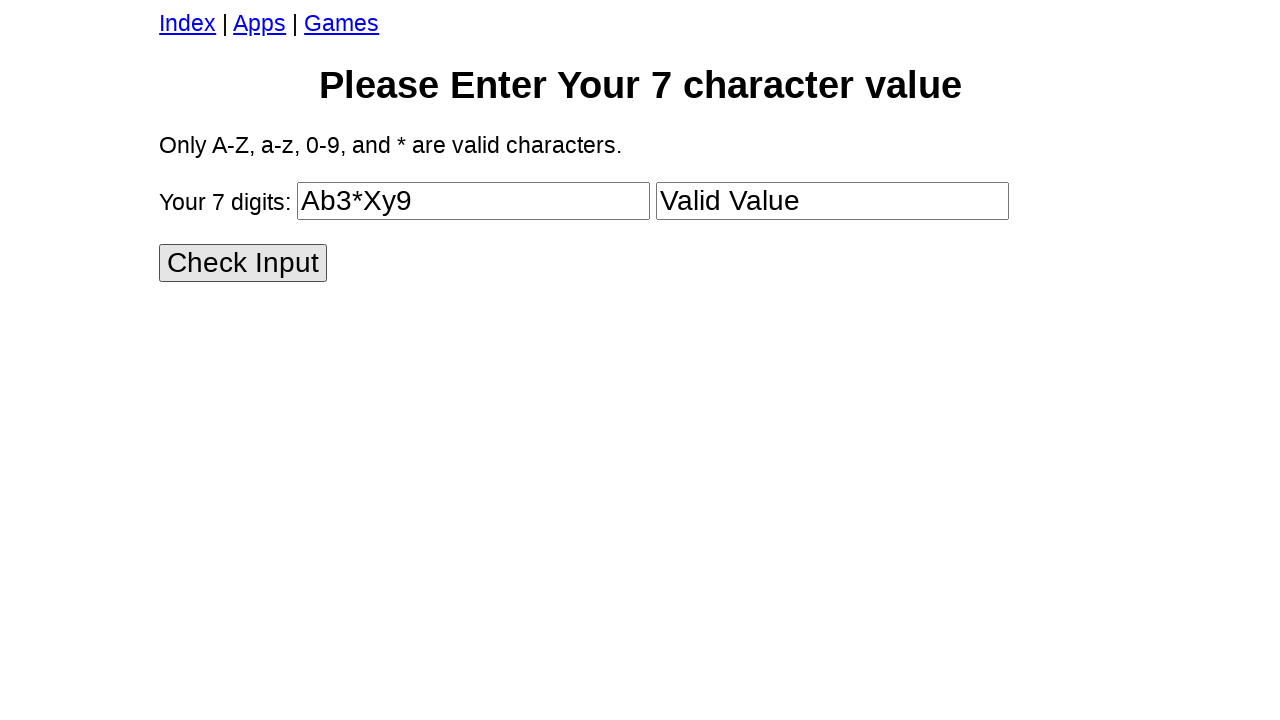